Tests the draggable functionality by dragging an element and verifying its position has changed

Starting URL: https://jqueryui.com/draggable/

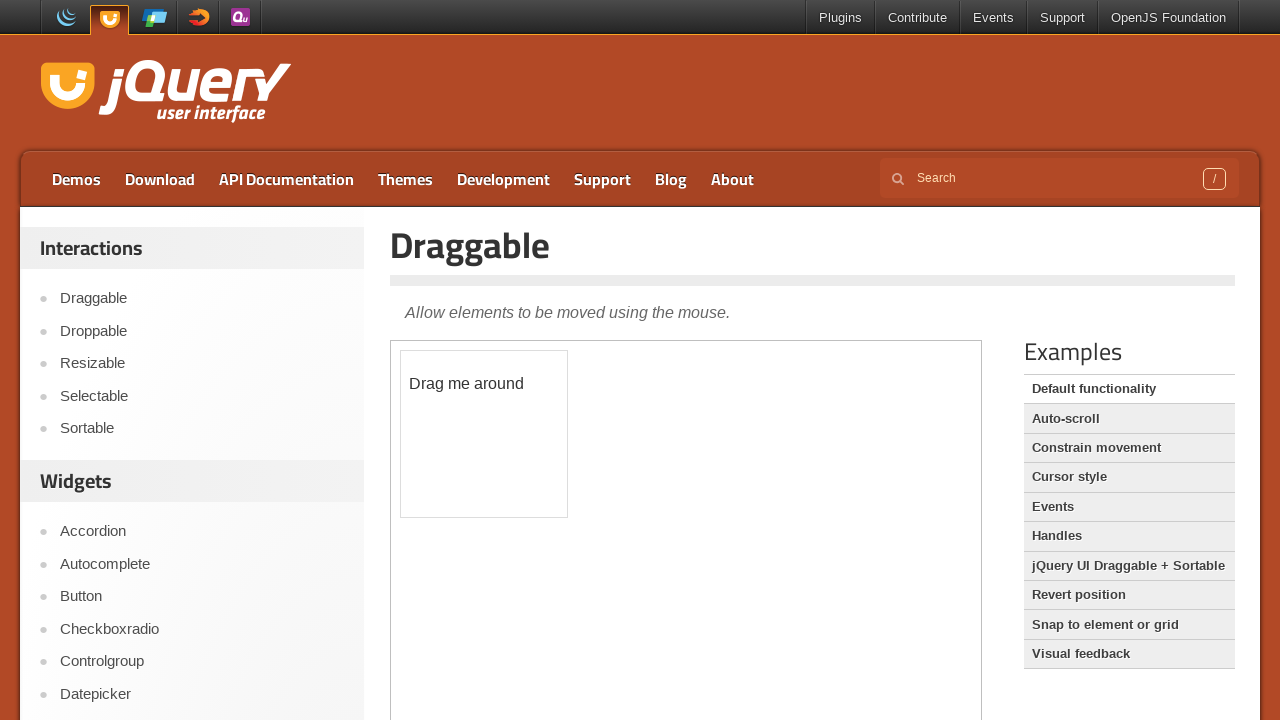

Scrolled down 300 pixels to reveal demo area
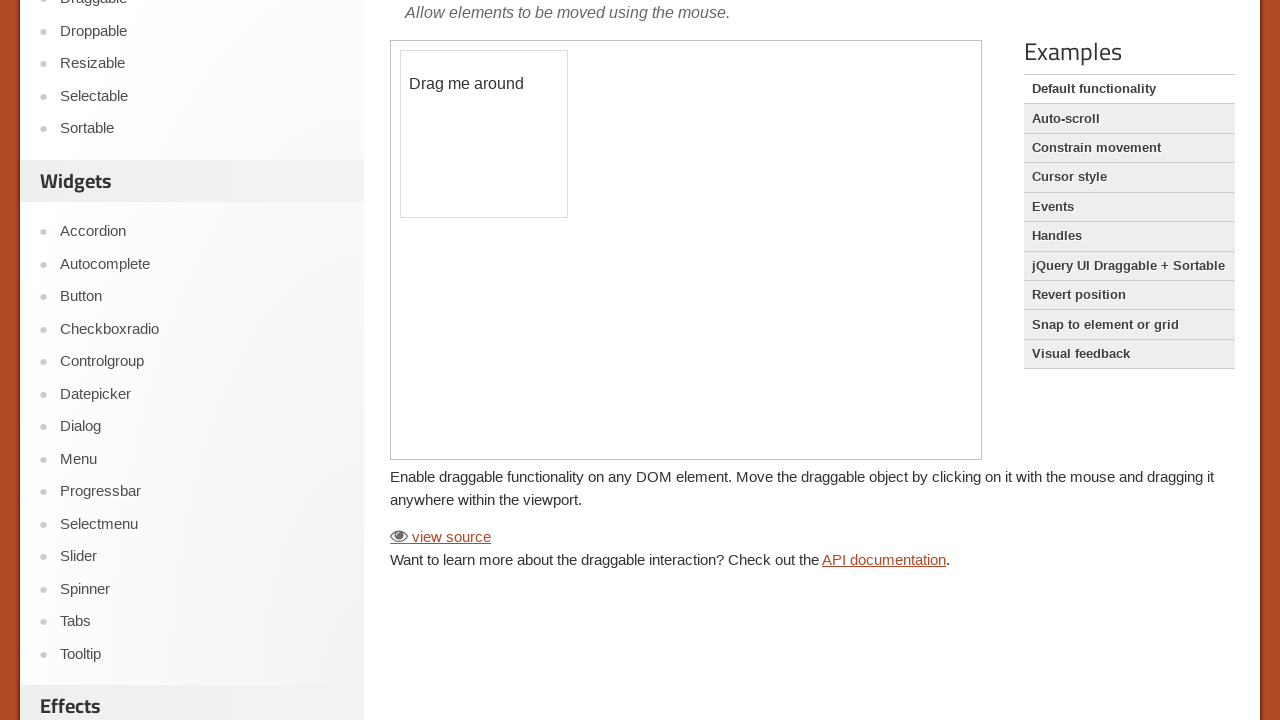

Located iframe containing draggable demo
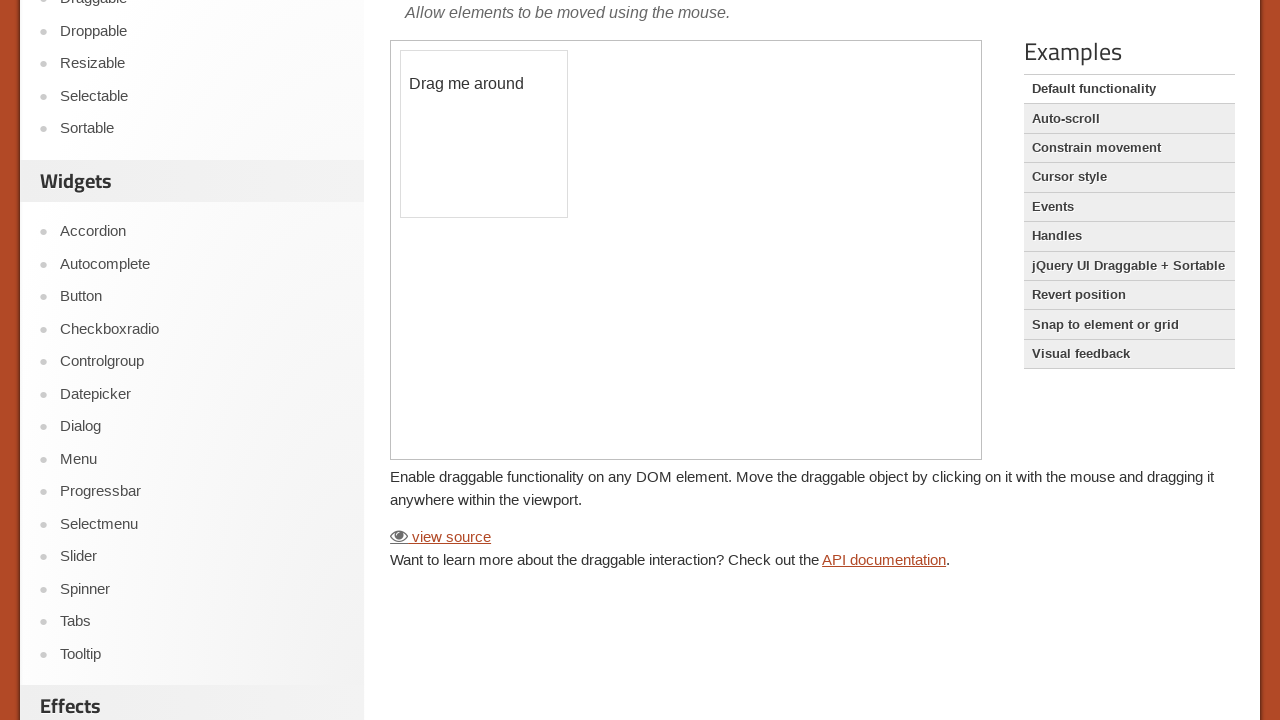

Located draggable element
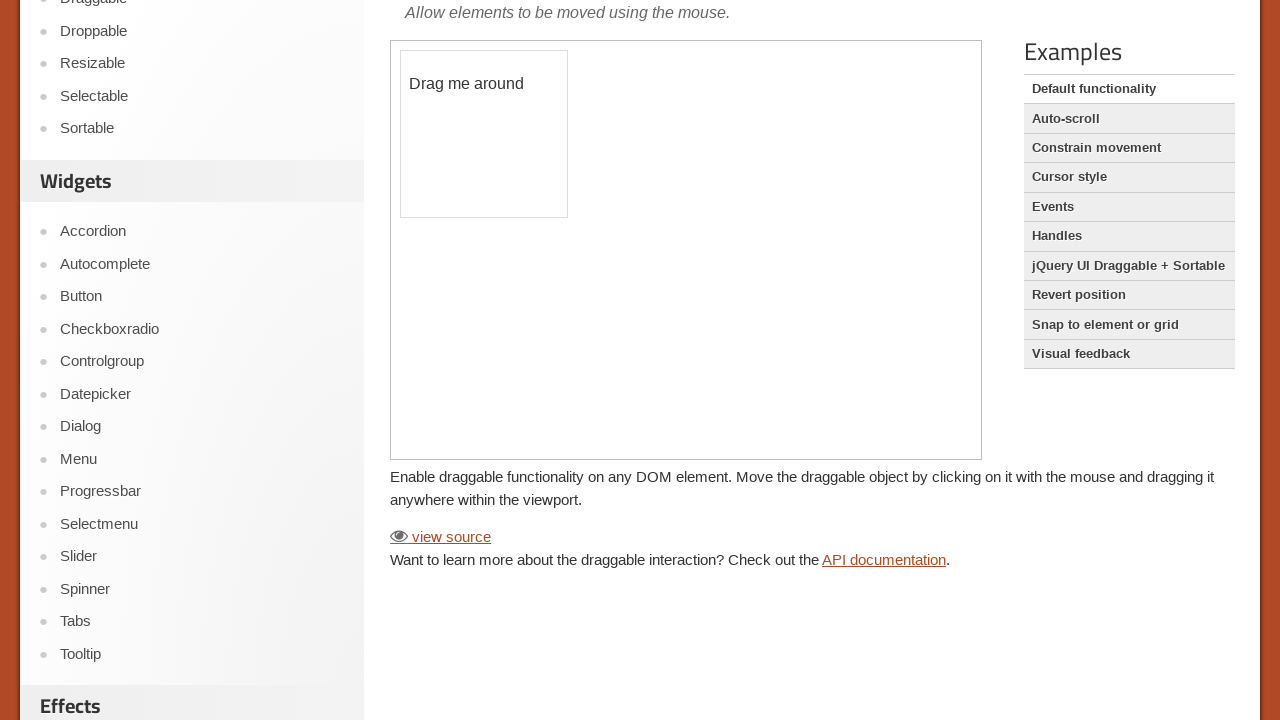

Retrieved initial bounding box of draggable element
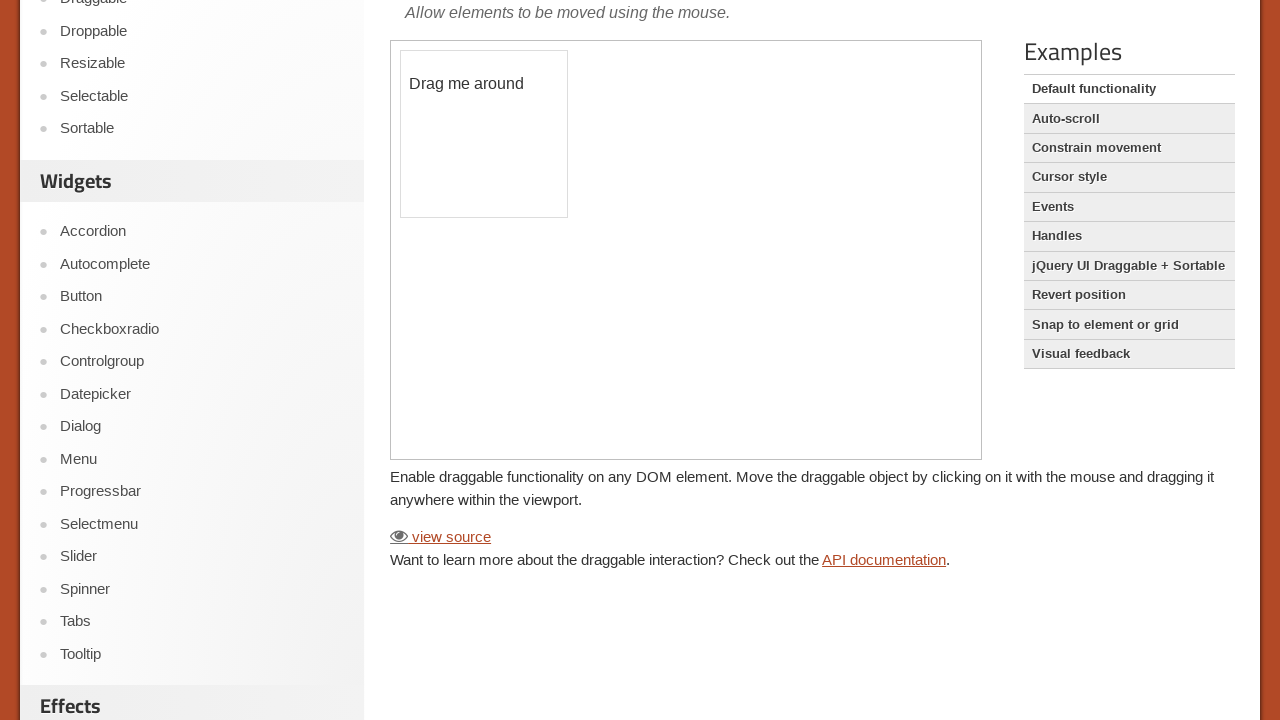

Captured initial X position: 400.109375
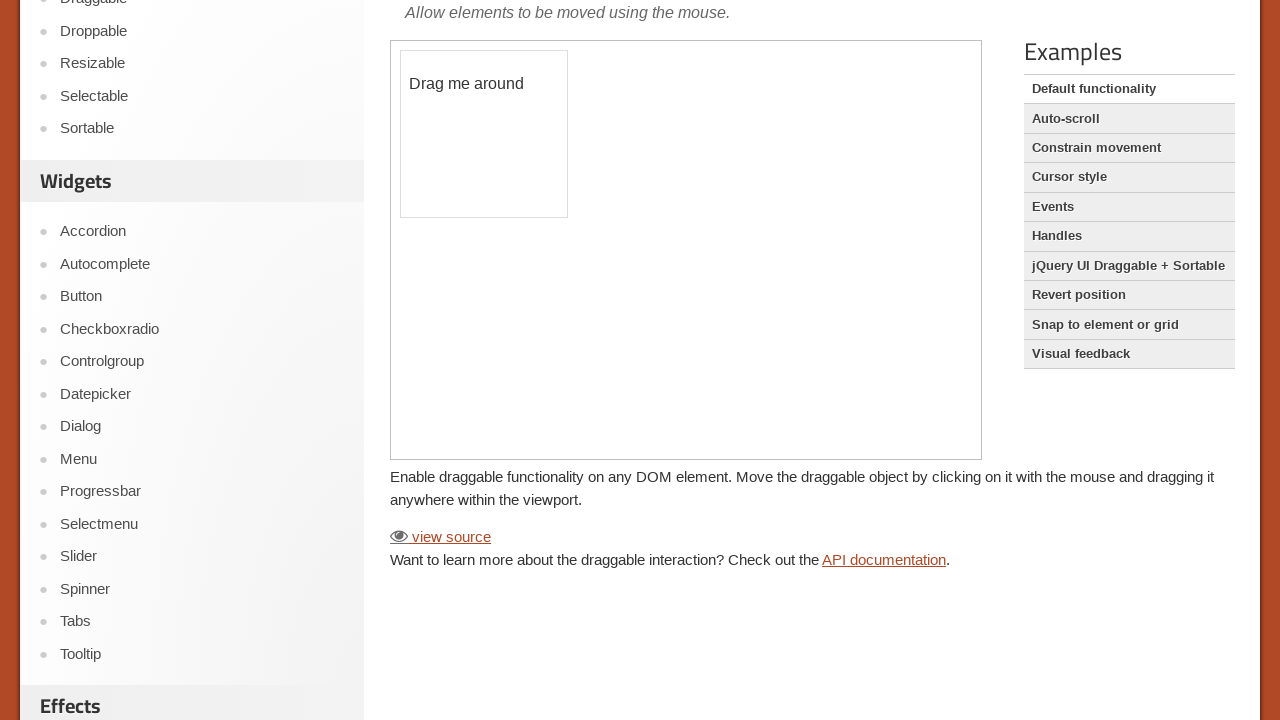

Dragged element 100 pixels to the right at (501, 51)
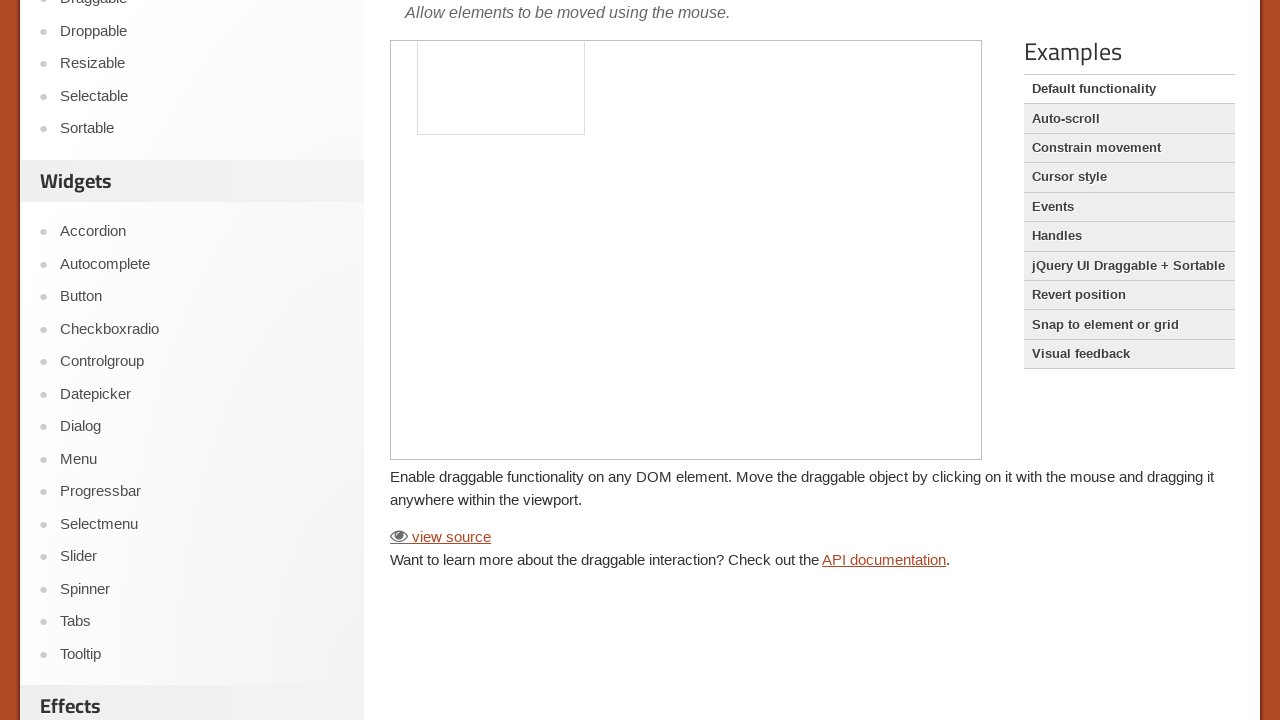

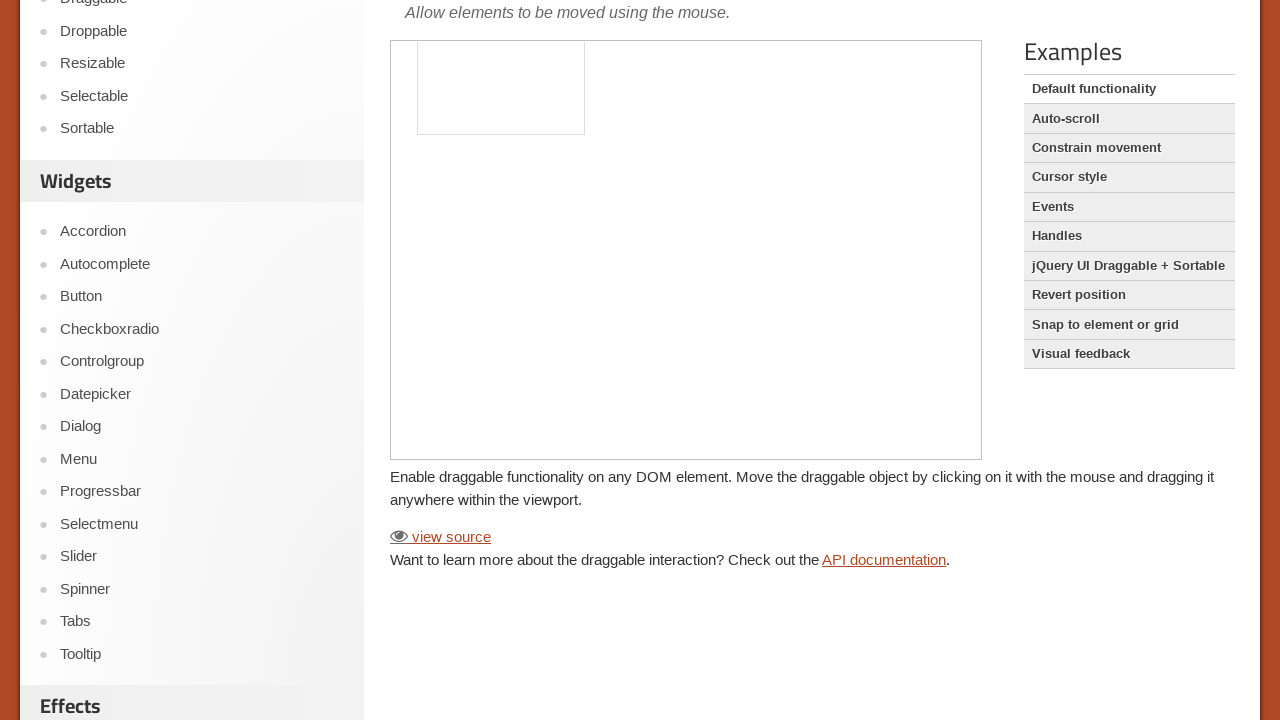